Tests relative locator functionality by finding a span element with text "Years of Experience" and clicking on an element to the right of it

Starting URL: https://awesomeqa.com/practice.html

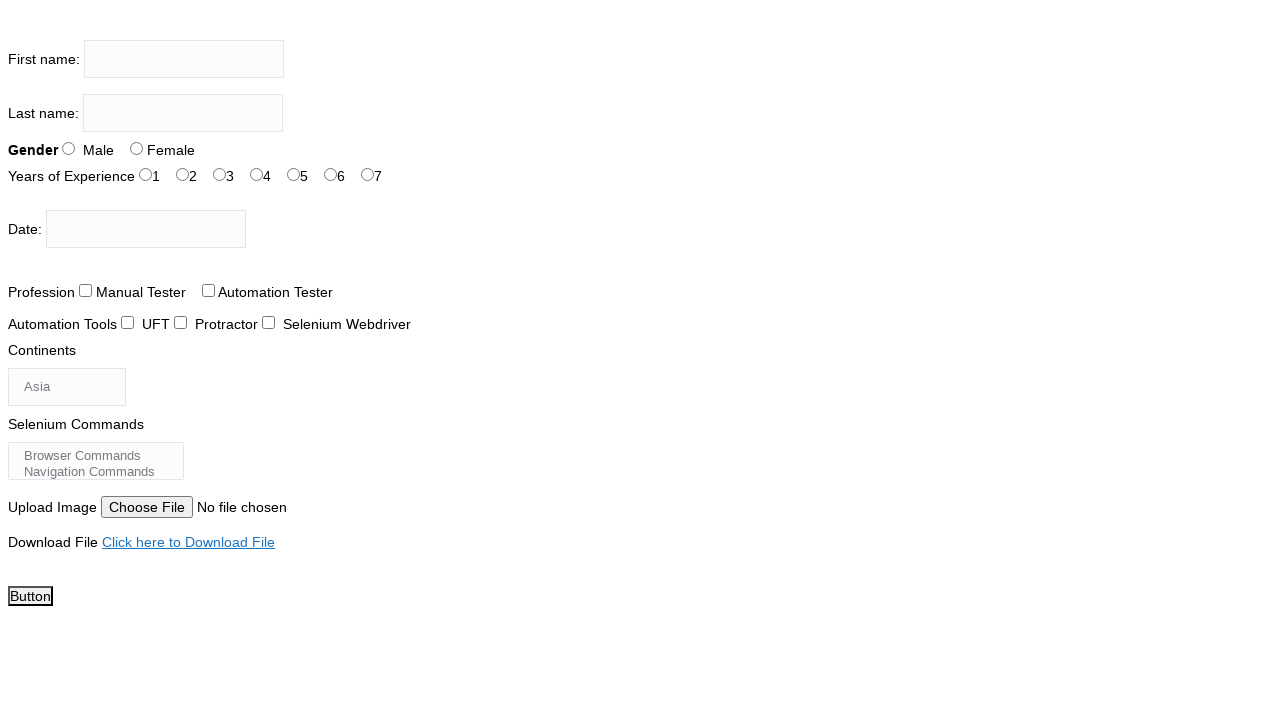

Located span element with text 'Years of Experience'
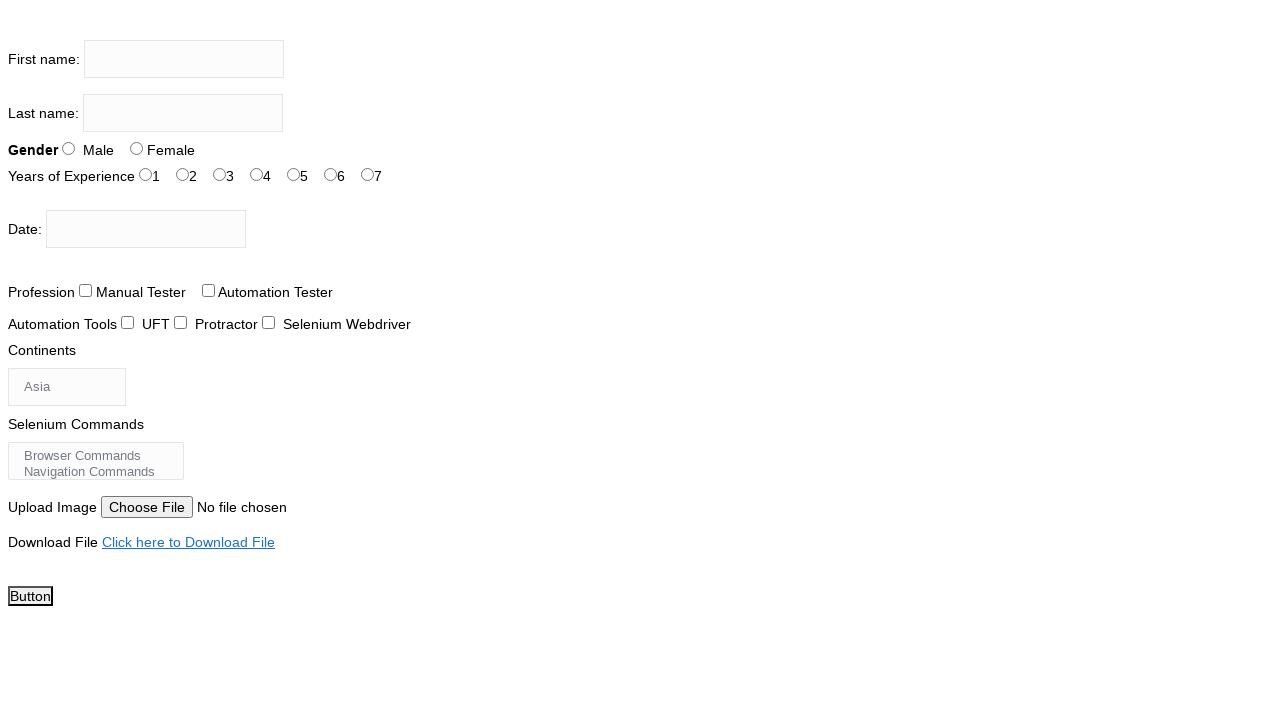

Clicked element to the right of 'Years of Experience' span (id='exp-1') at (182, 174) on #exp-1
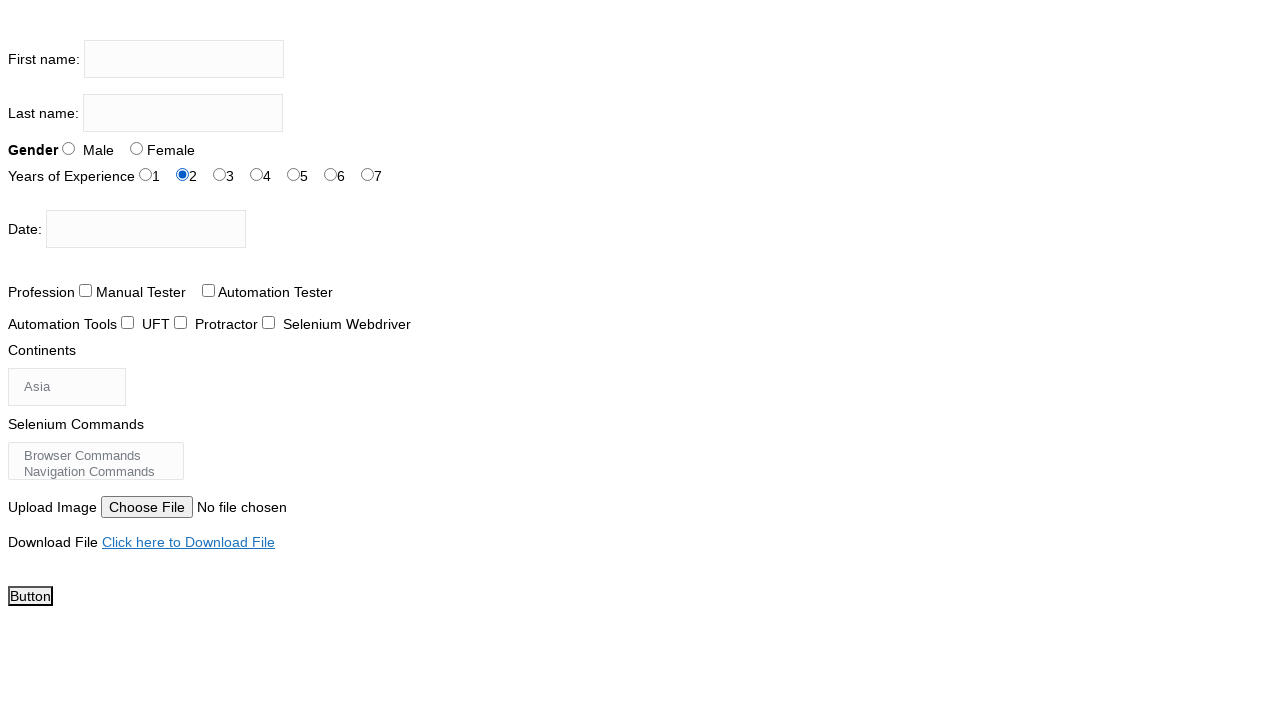

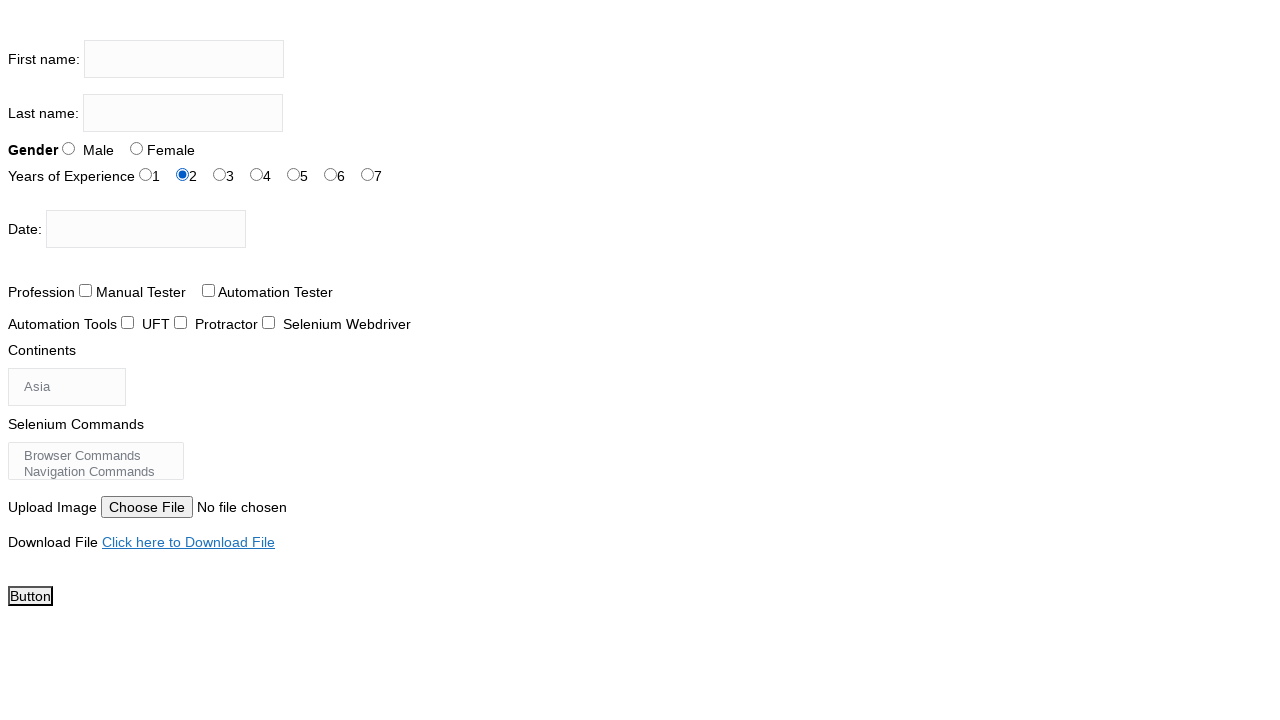